Tests JavaScript alert functionality by triggering an alert and dismissing it

Starting URL: https://the-internet.herokuapp.com/

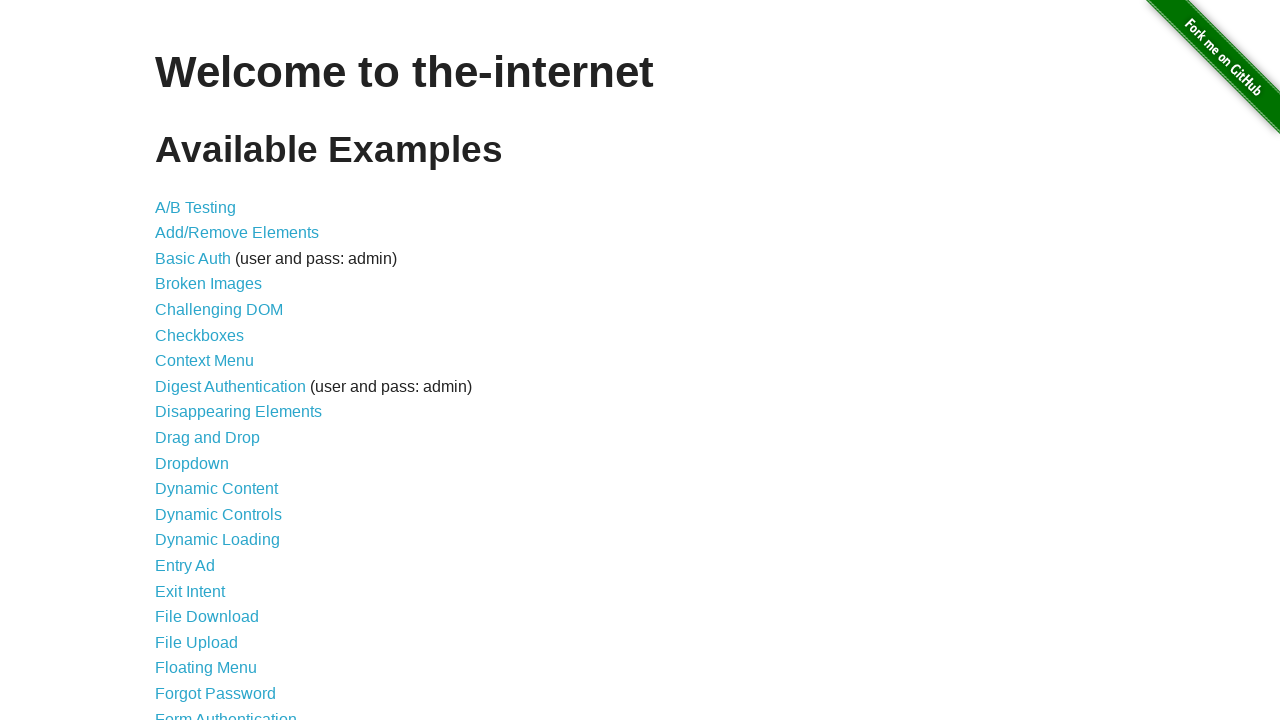

Clicked the JavaScript Alerts link at (214, 361) on xpath=//a[text()='JavaScript Alerts']
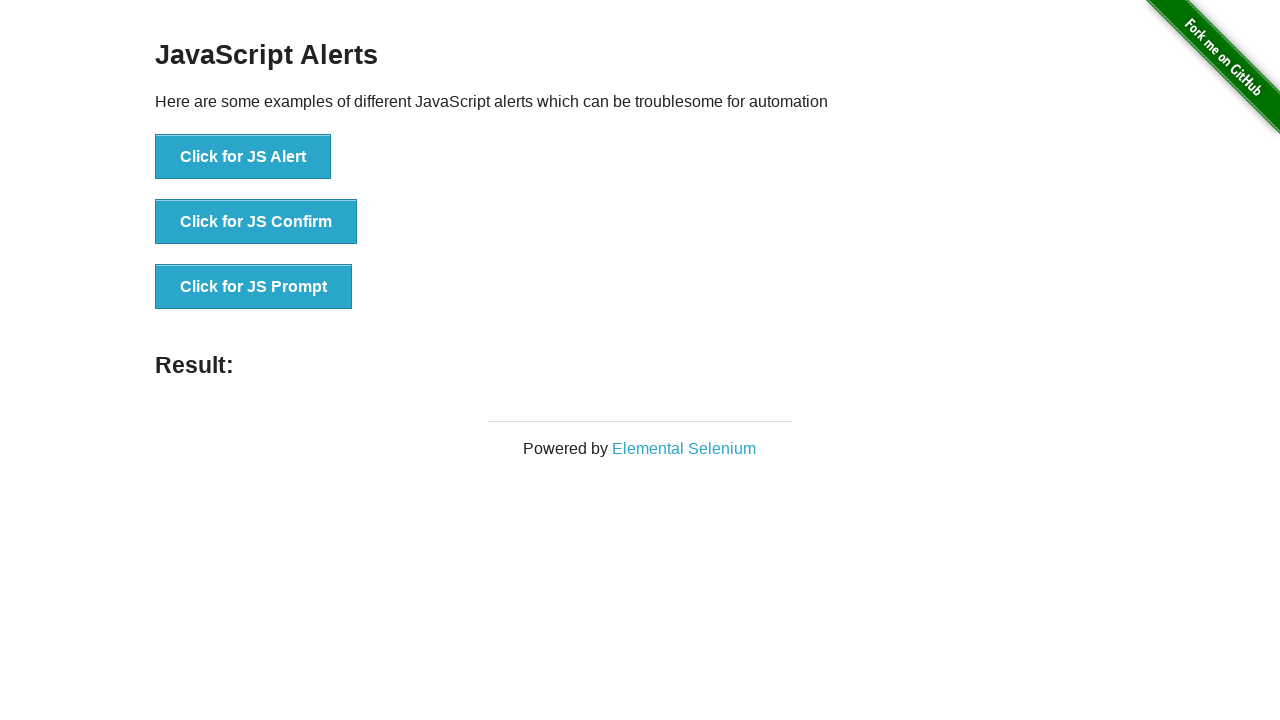

Set up dialog handler to dismiss alerts
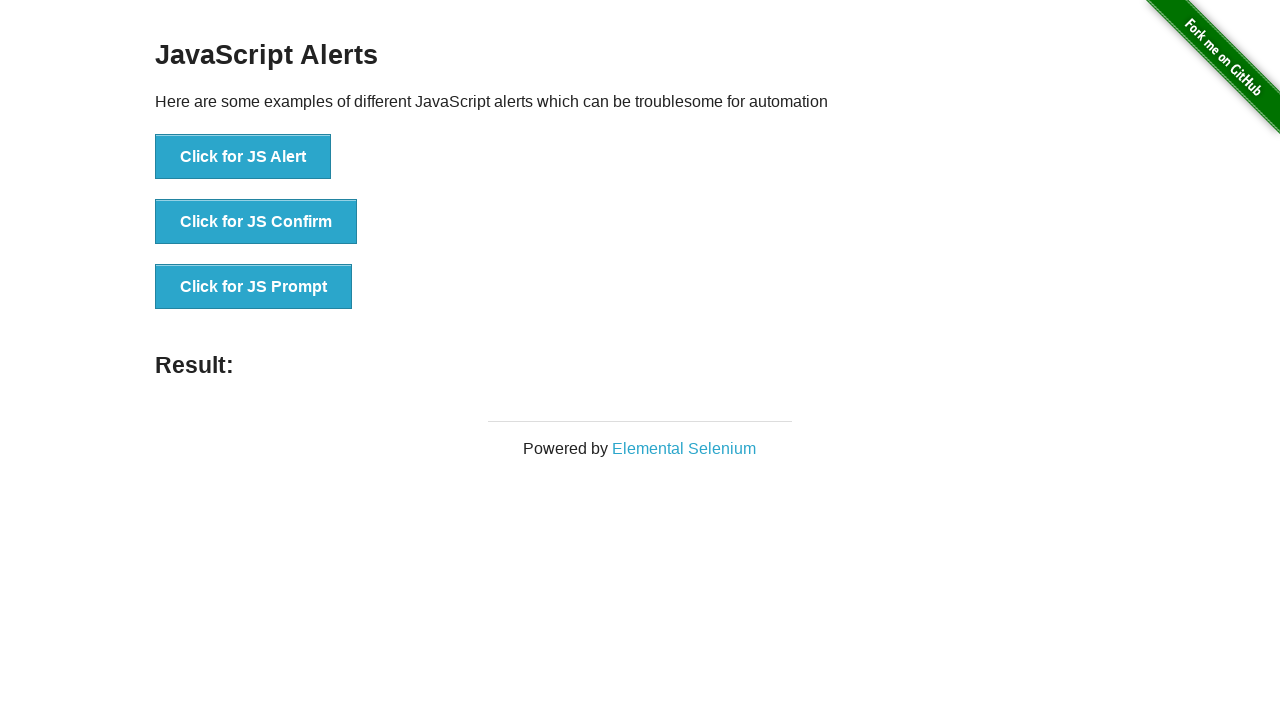

Clicked the button to trigger the JavaScript alert at (243, 157) on xpath=//button[@onclick='jsAlert()']
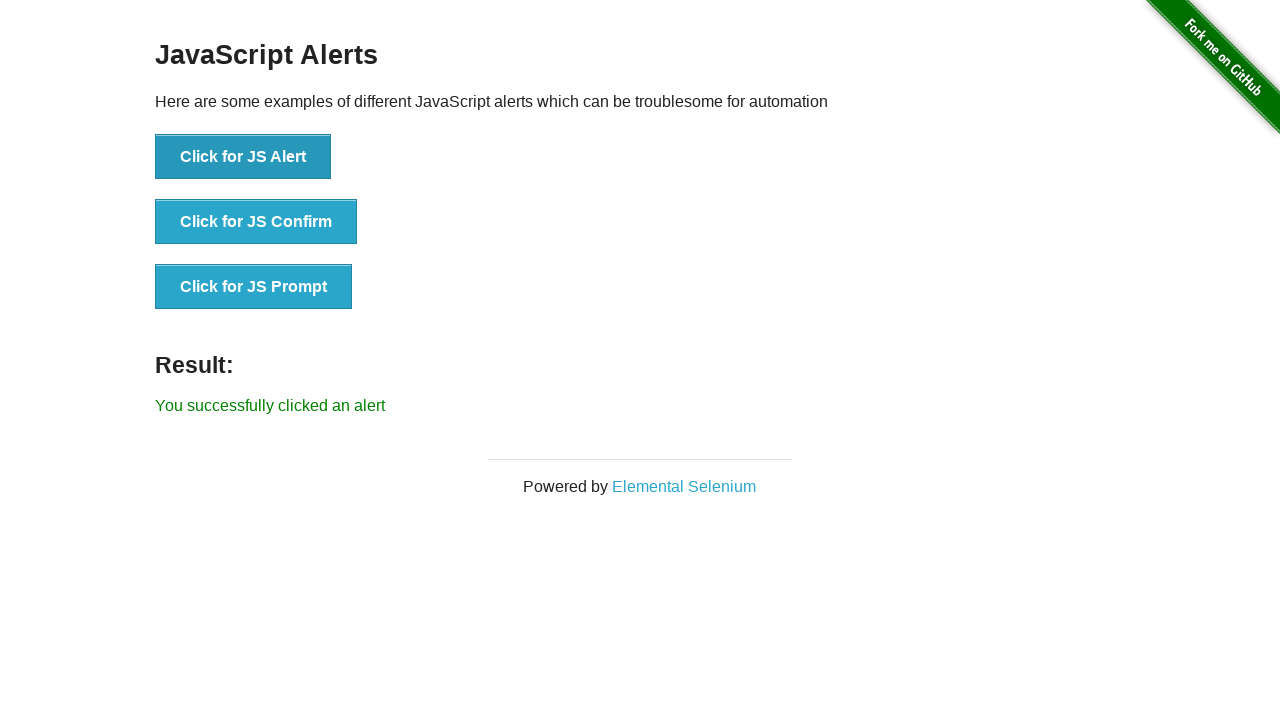

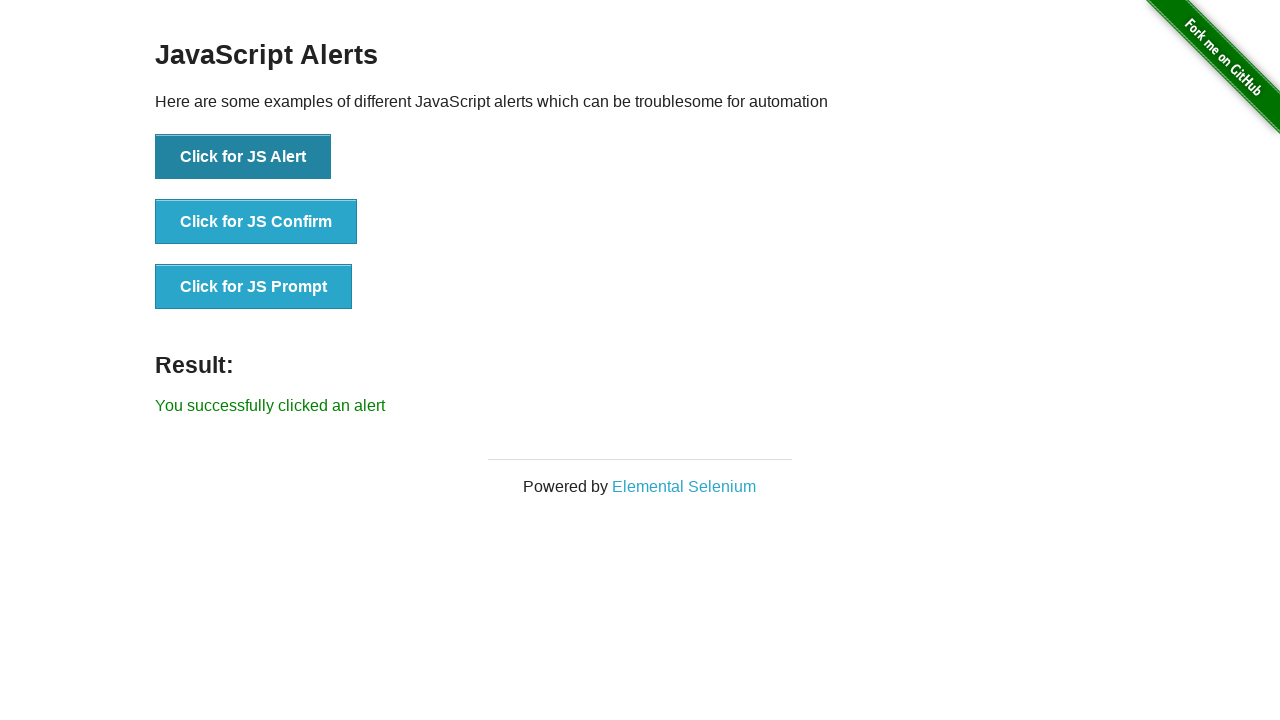